Tests that the currently applied filter link is highlighted with selected class

Starting URL: https://demo.playwright.dev/todomvc

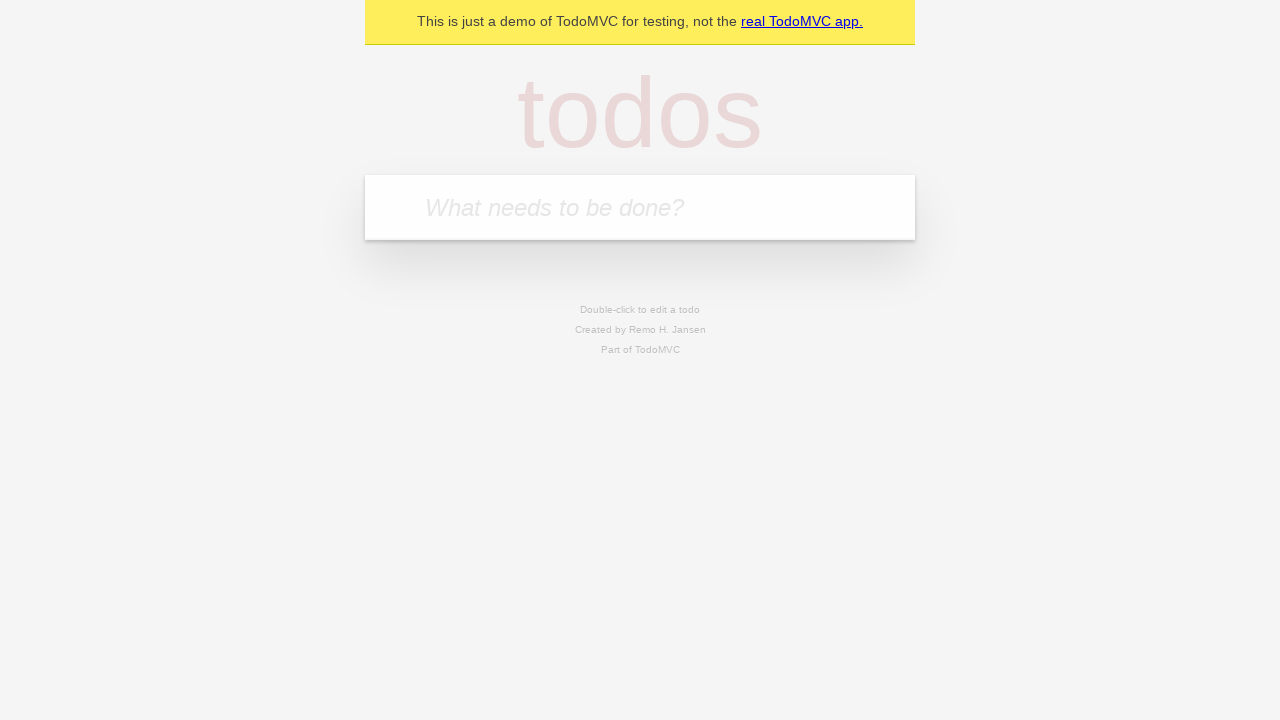

Filled todo input with 'buy some cheese' on internal:attr=[placeholder="What needs to be done?"i]
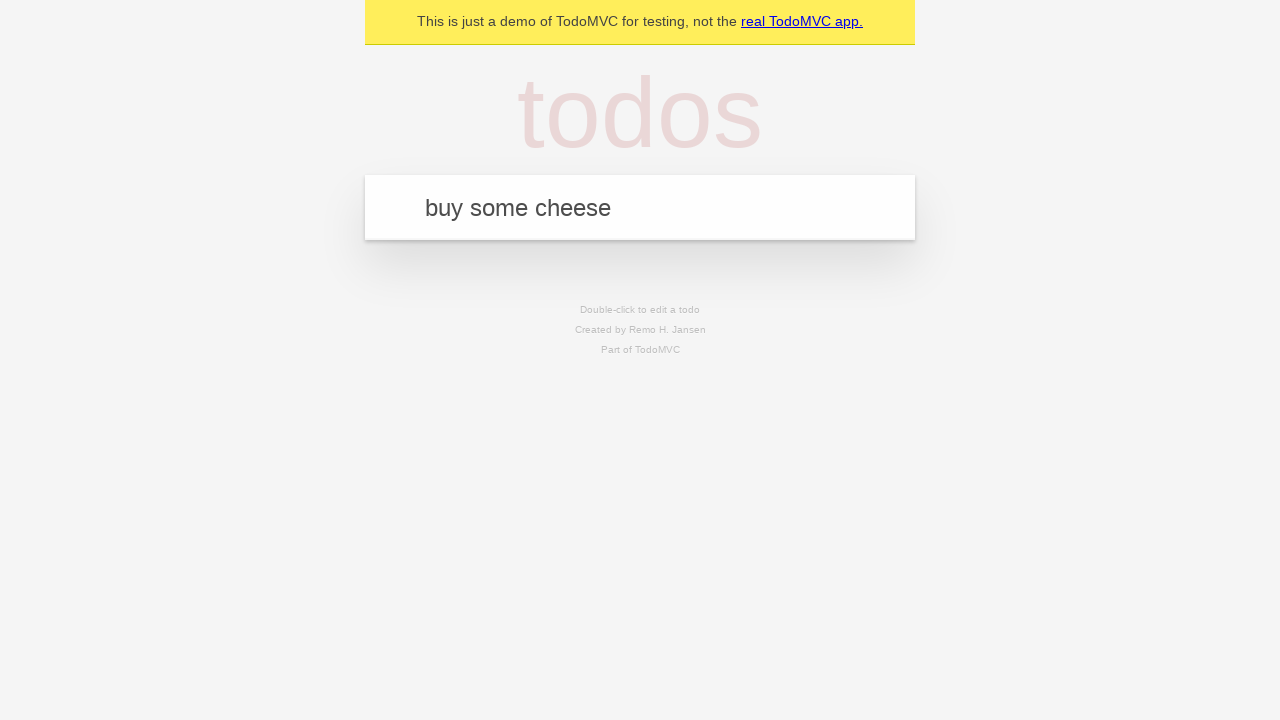

Pressed Enter to create todo 'buy some cheese' on internal:attr=[placeholder="What needs to be done?"i]
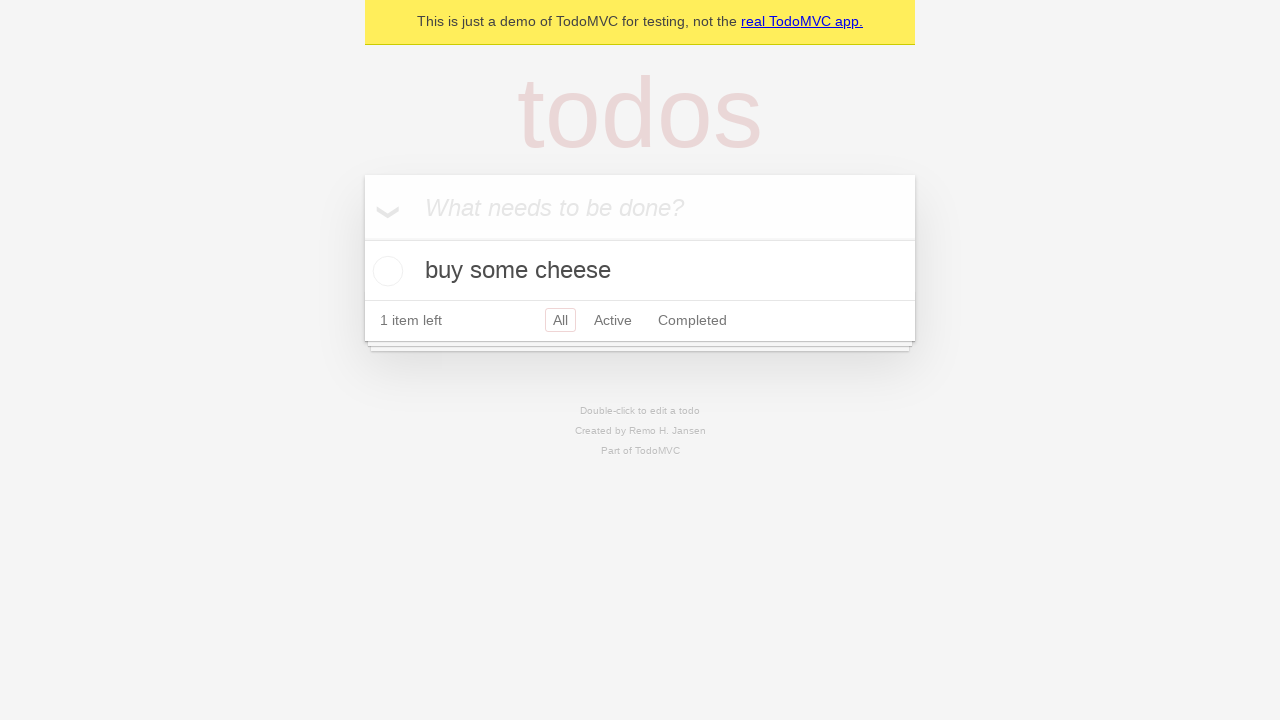

Filled todo input with 'feed the cat' on internal:attr=[placeholder="What needs to be done?"i]
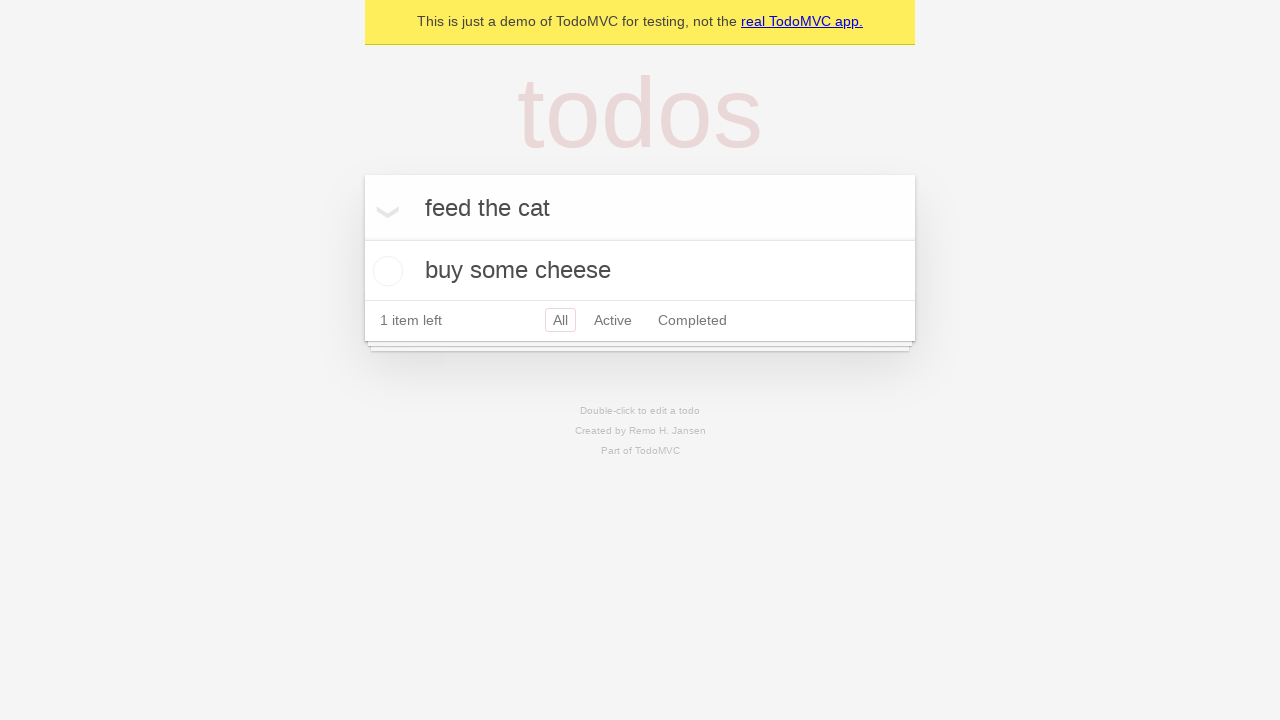

Pressed Enter to create todo 'feed the cat' on internal:attr=[placeholder="What needs to be done?"i]
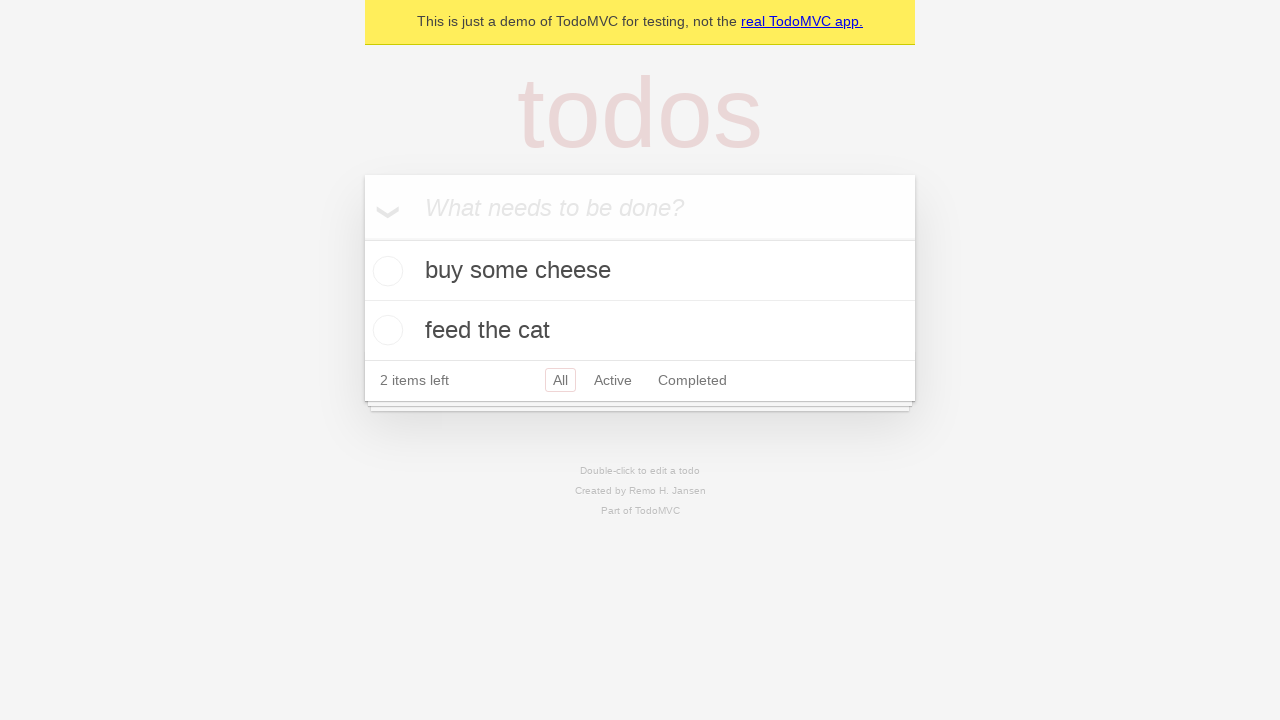

Filled todo input with 'book a doctors appointment' on internal:attr=[placeholder="What needs to be done?"i]
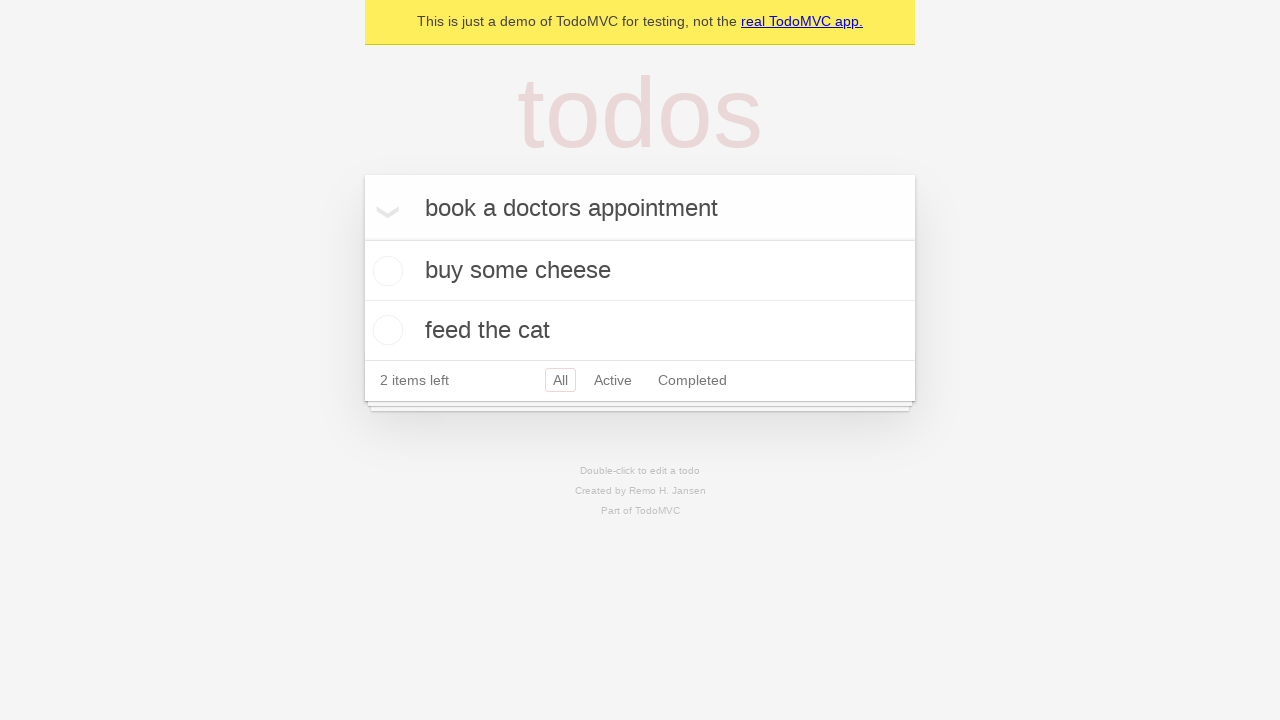

Pressed Enter to create todo 'book a doctors appointment' on internal:attr=[placeholder="What needs to be done?"i]
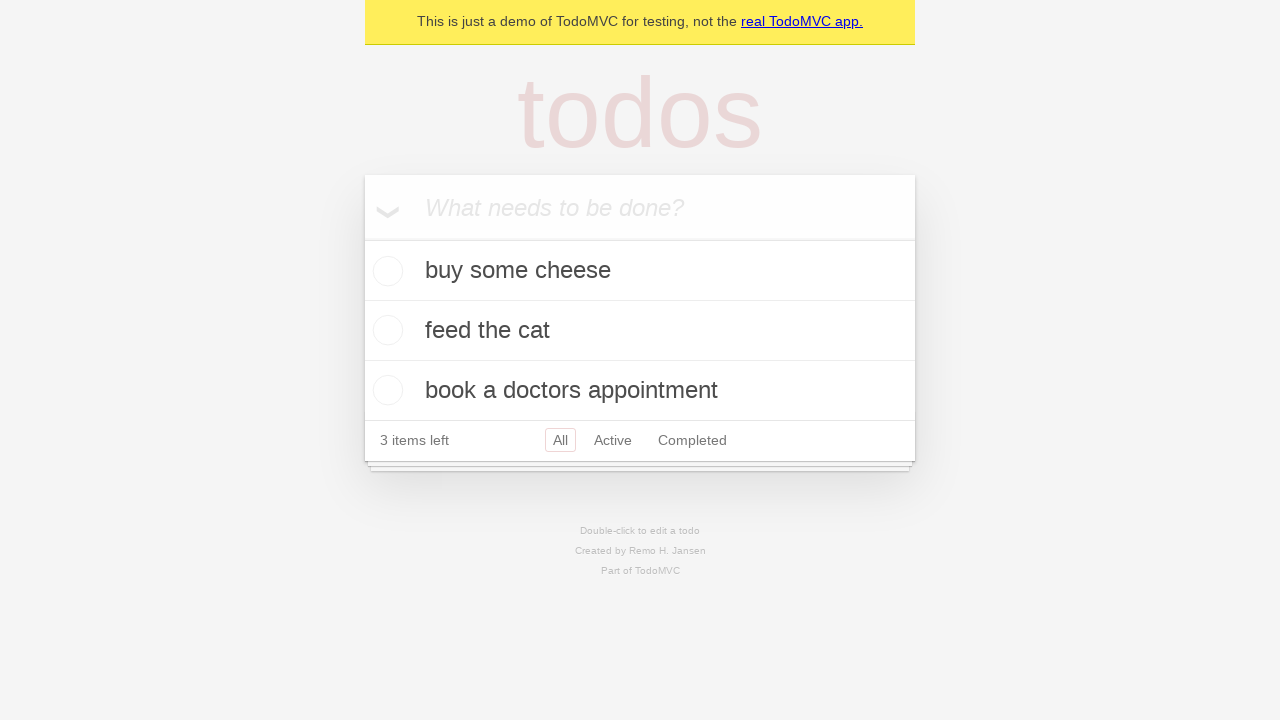

Verified todos were created in localStorage
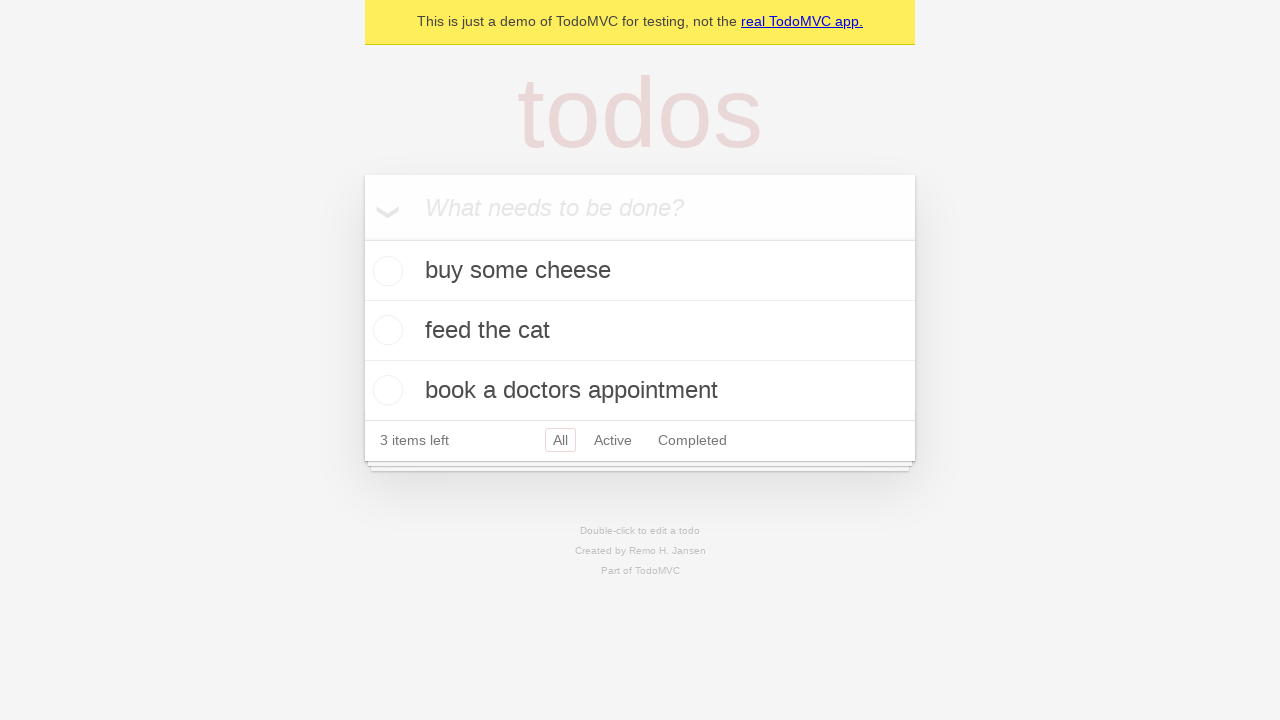

Verified 'All' filter link is present
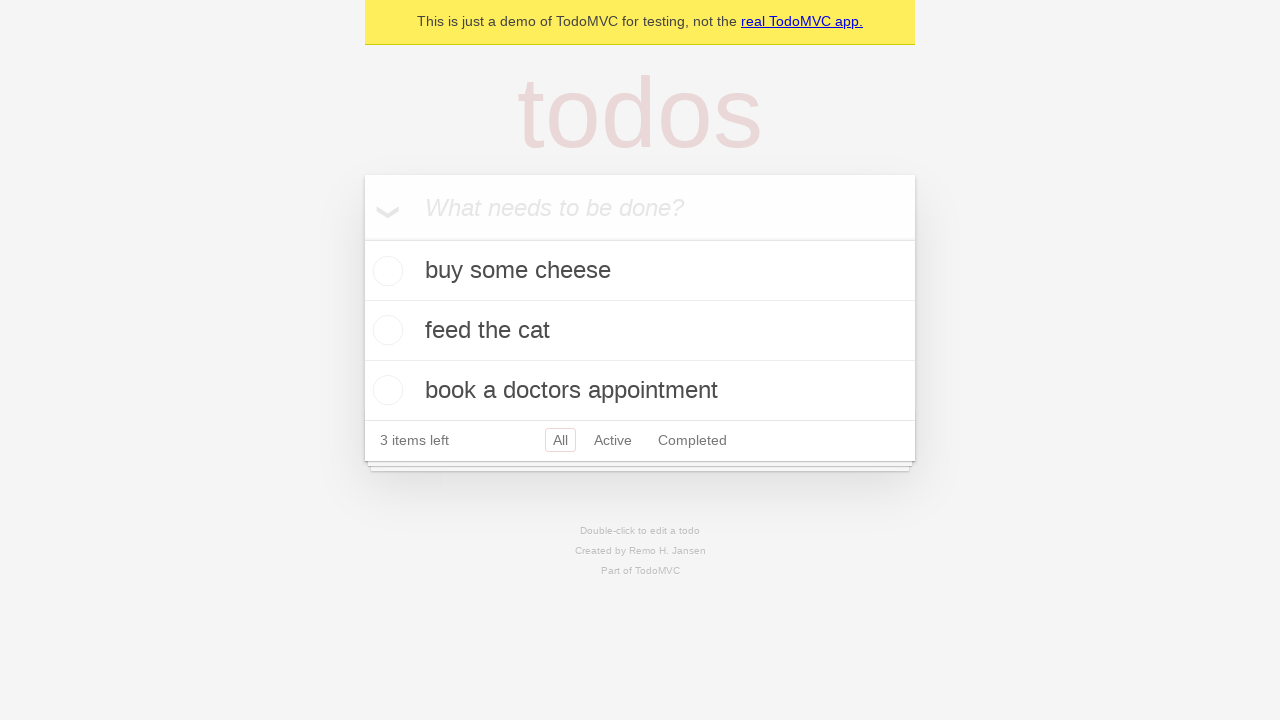

Clicked 'Active' filter link at (613, 440) on internal:role=link[name="Active"i]
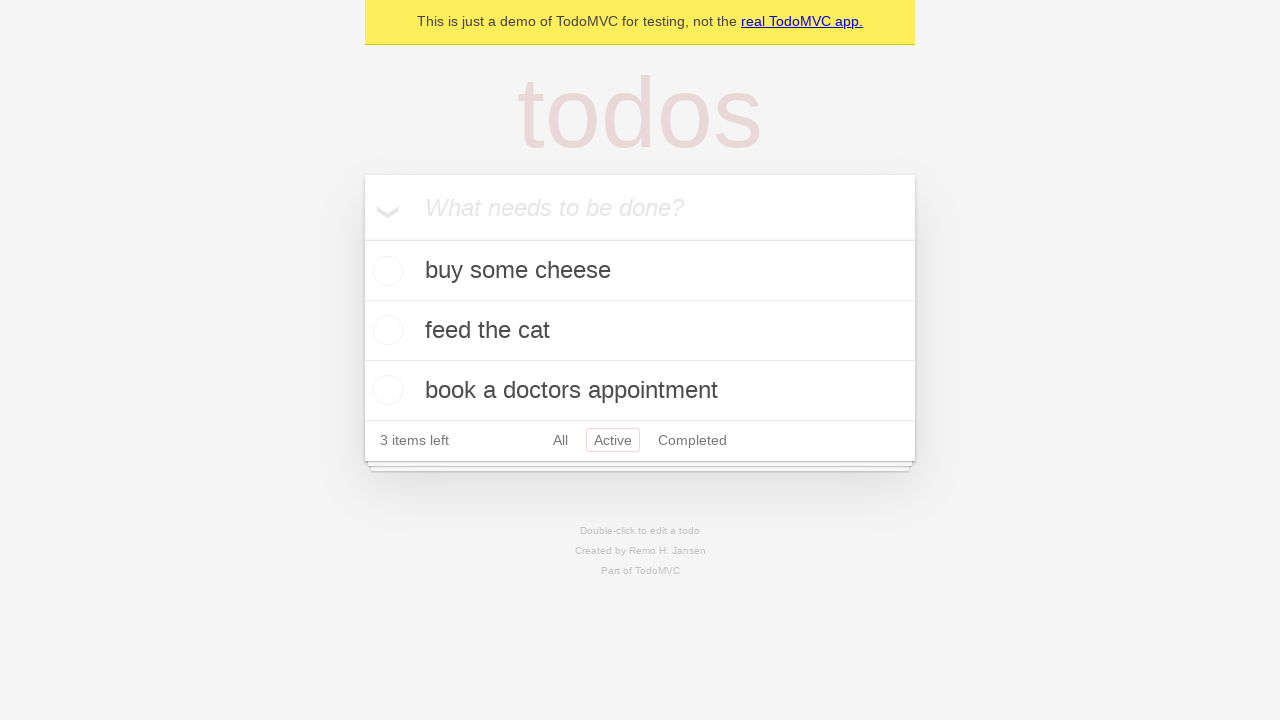

Clicked 'Completed' filter link and verified it is highlighted with selected class at (692, 440) on internal:role=link[name="Completed"i]
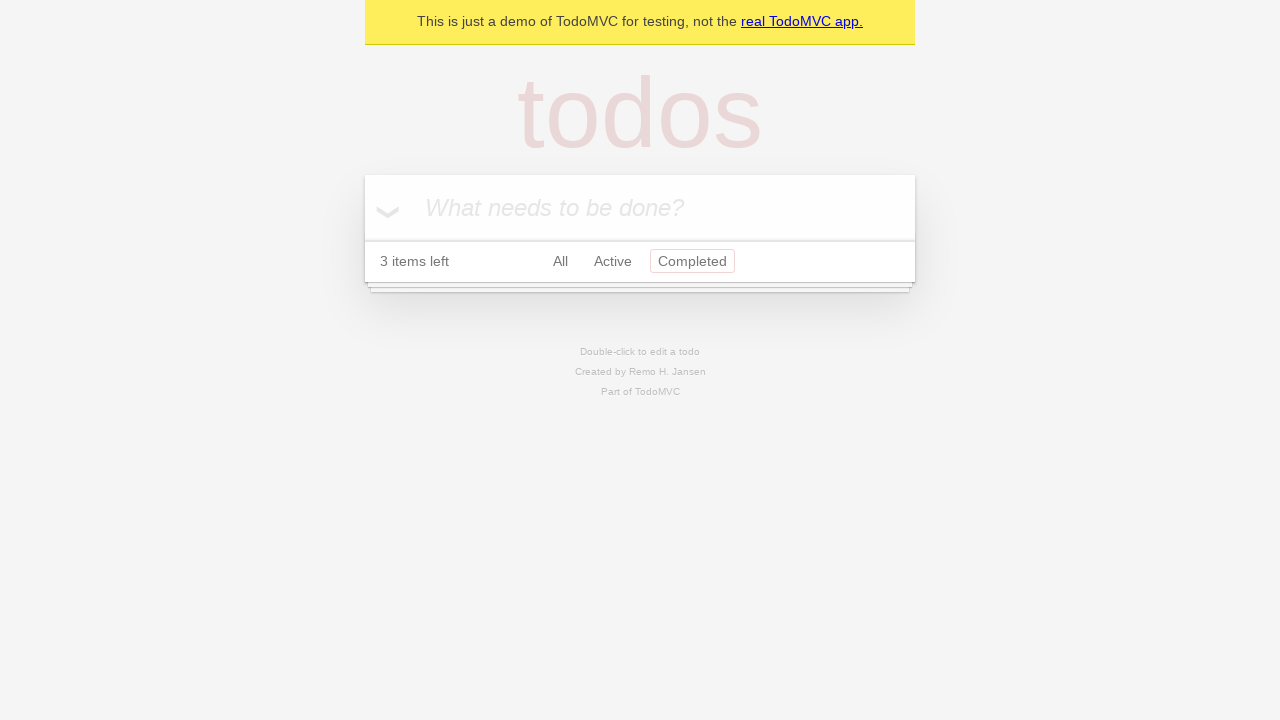

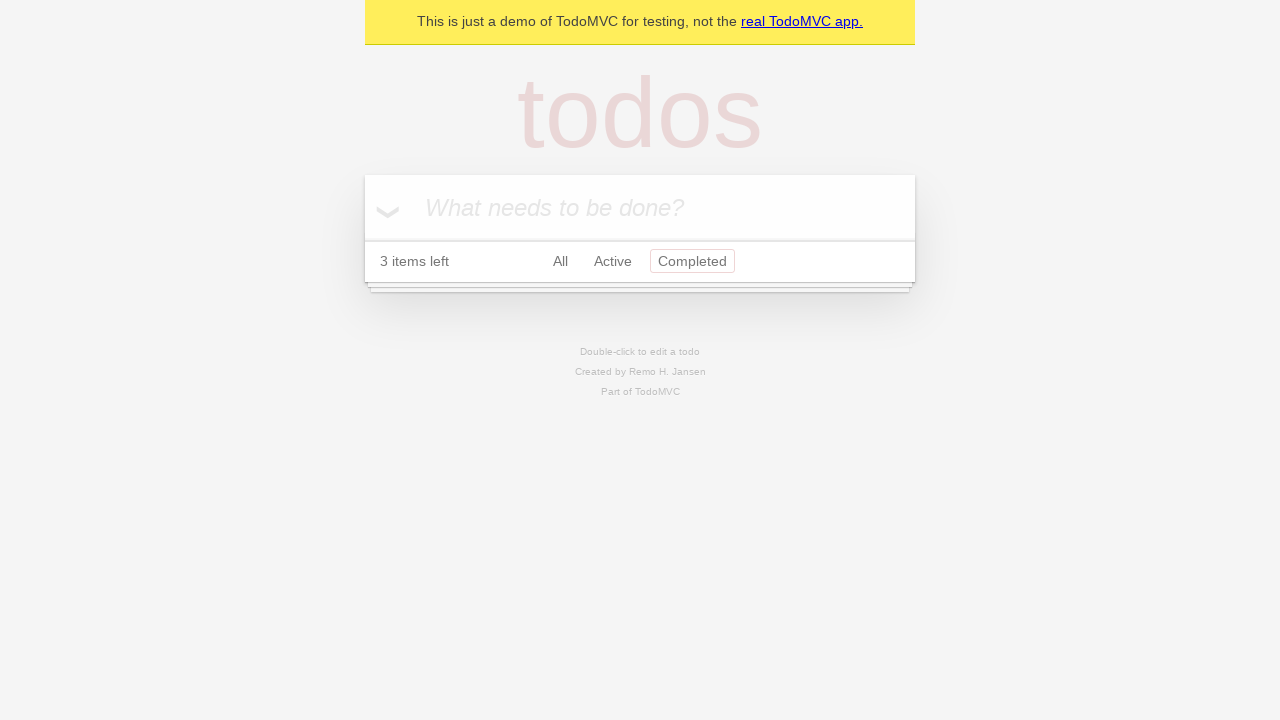